Tests the add and remove element functionality by clicking the Add Element button, verifying a Delete button appears, then clicking Delete and verifying it disappears

Starting URL: https://the-internet.herokuapp.com/add_remove_elements/

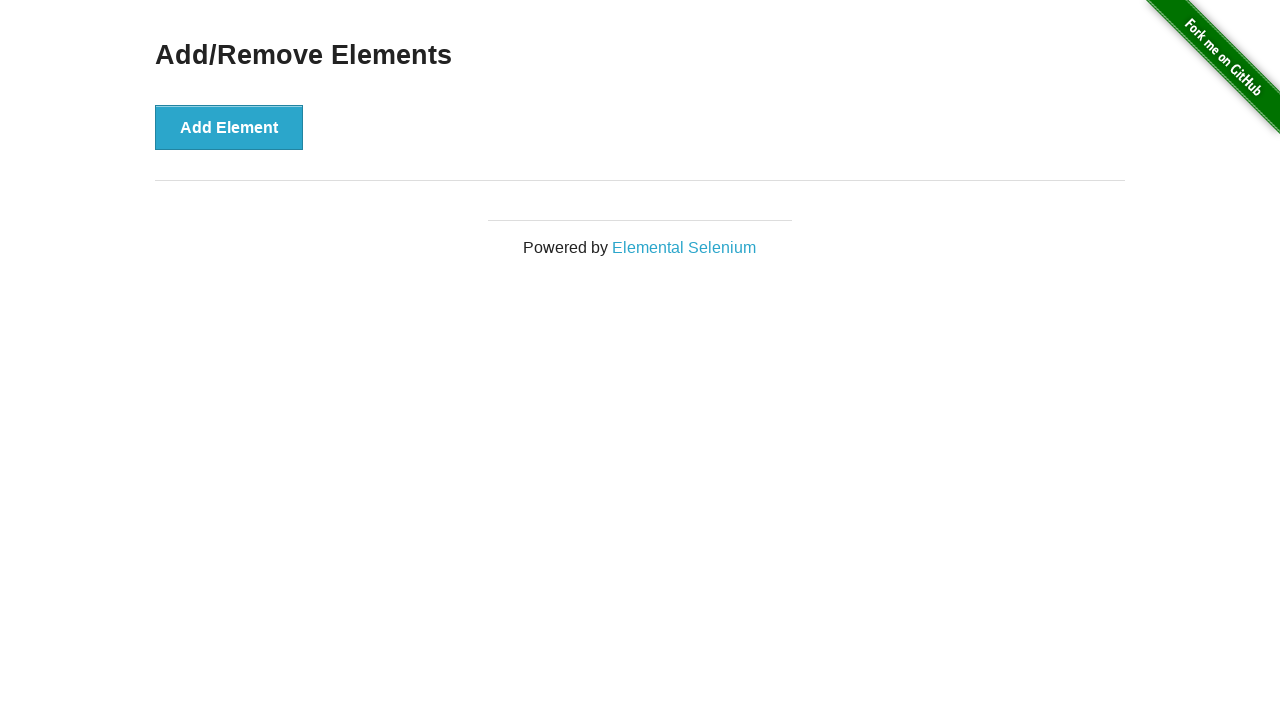

Clicked Add Element button at (229, 127) on internal:role=button[name="Add Element"i]
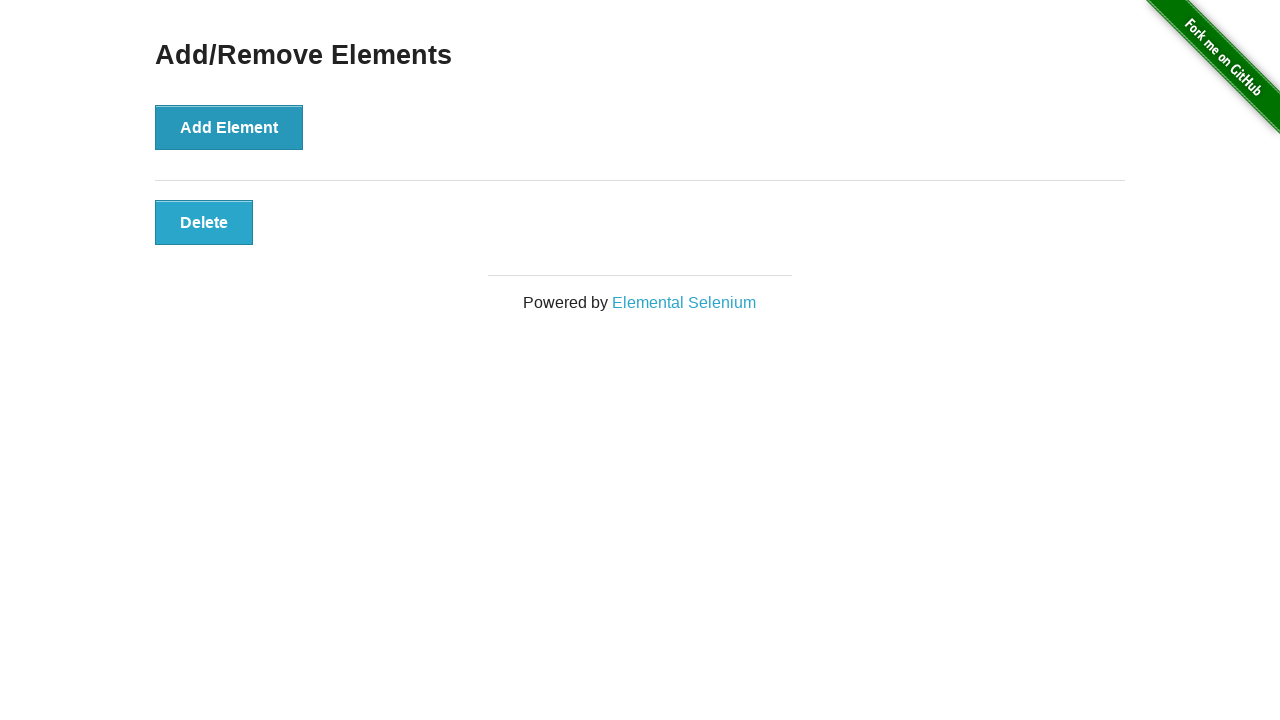

Delete button appeared and is visible
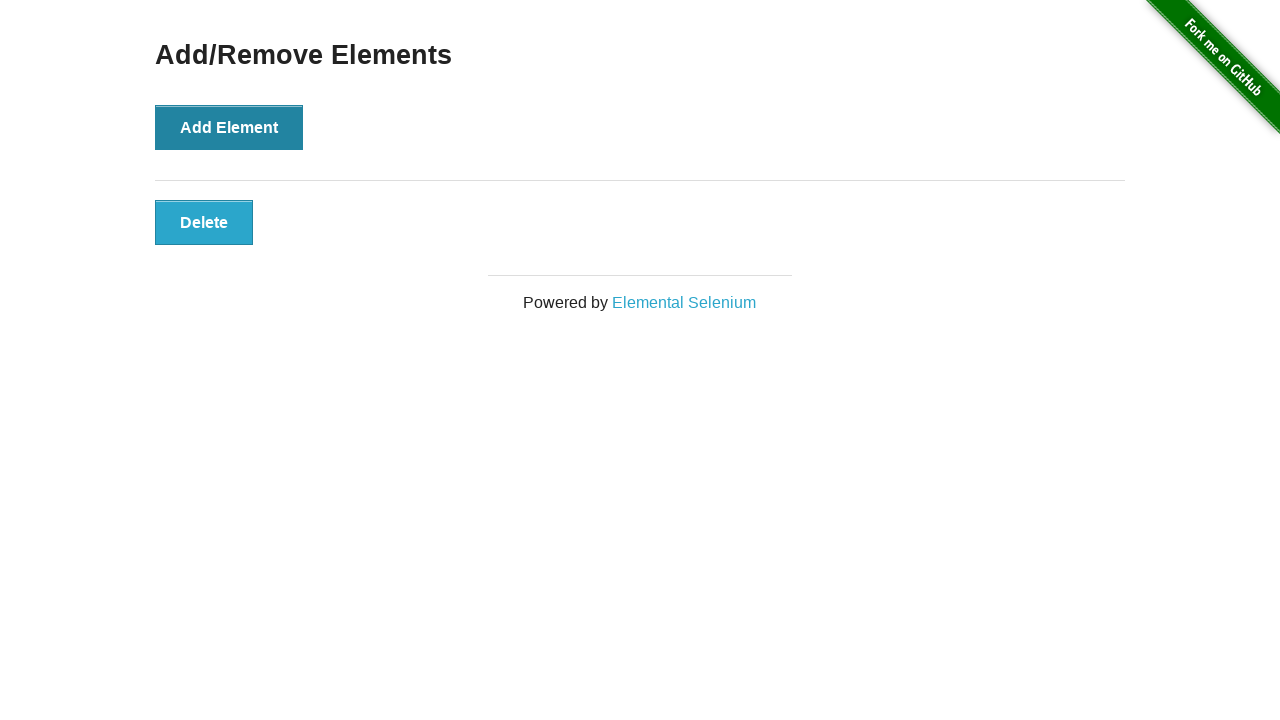

Clicked Delete button at (204, 222) on internal:role=button[name="Delete"i]
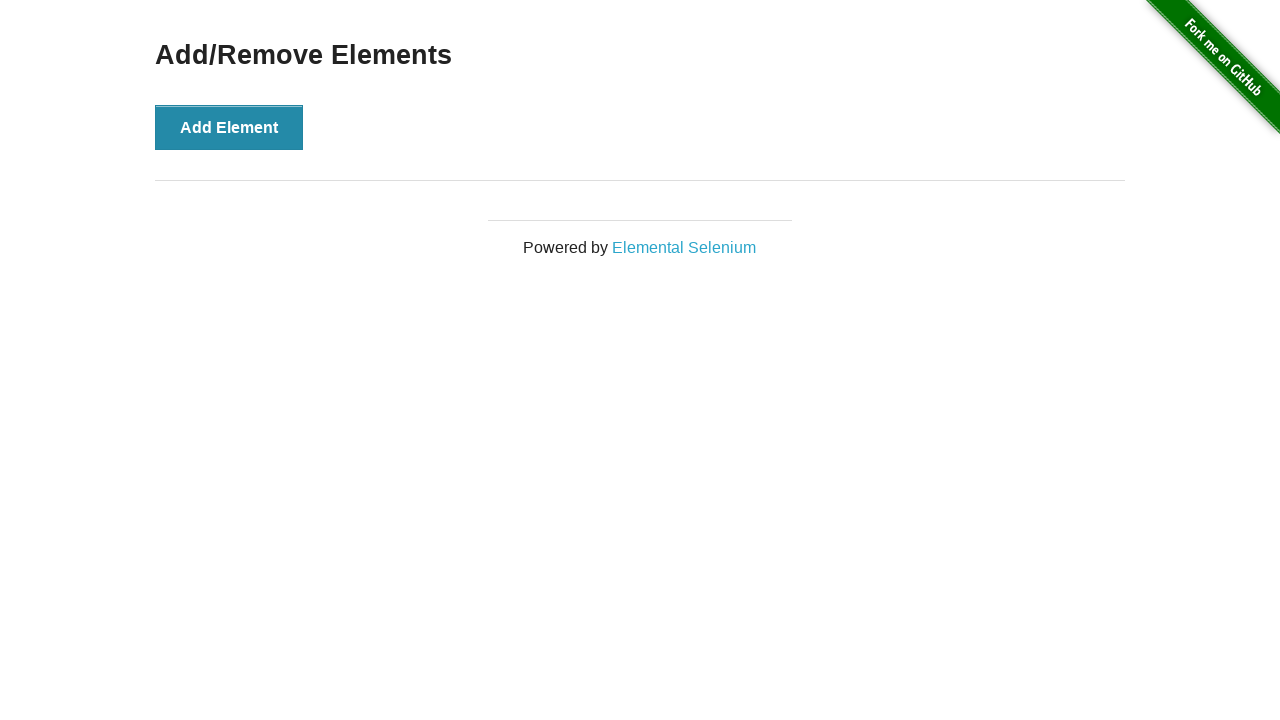

Verified Delete button is no longer present
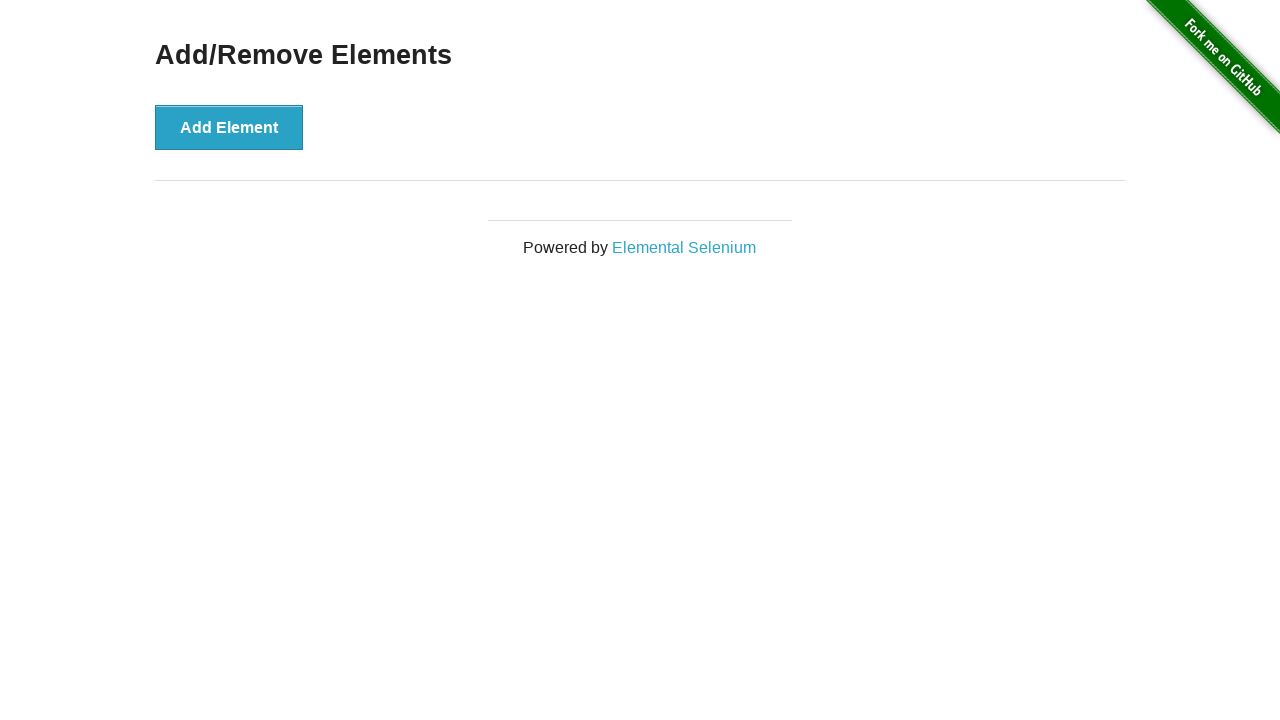

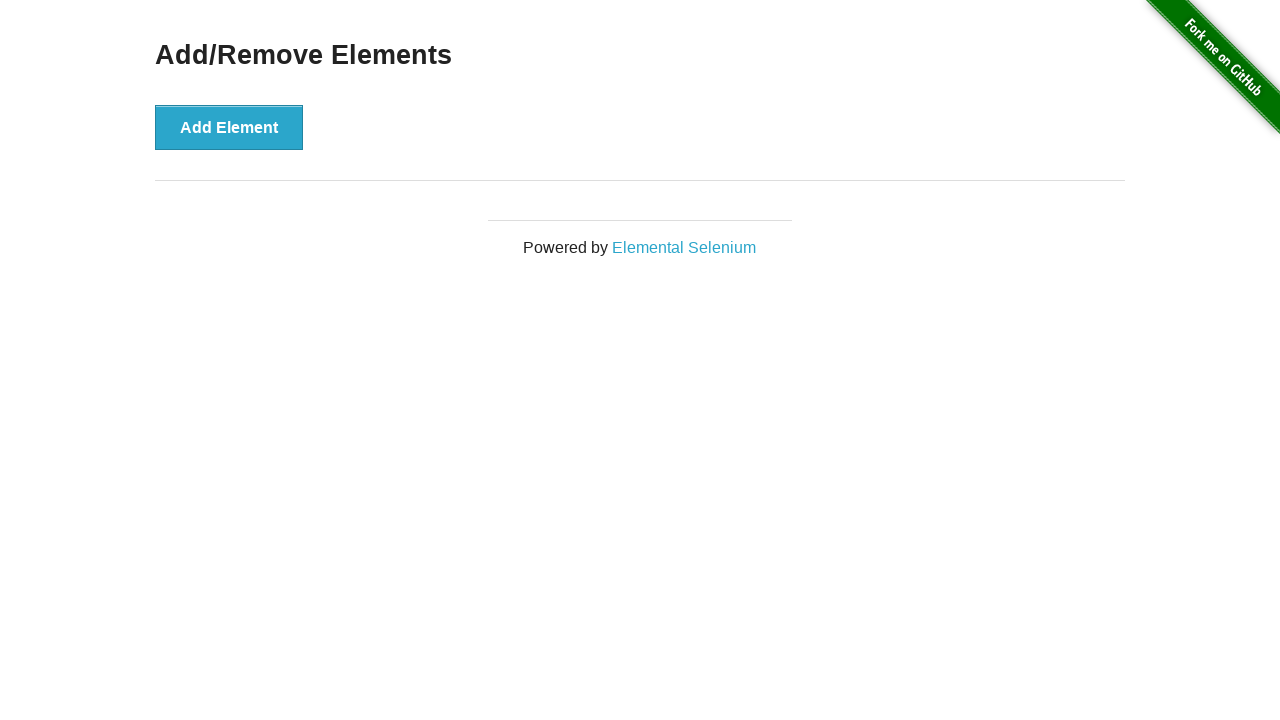